Tests nested frame navigation by switching to an inner frame and clicking a button inside it

Starting URL: https://leafground.com/frame.xhtml

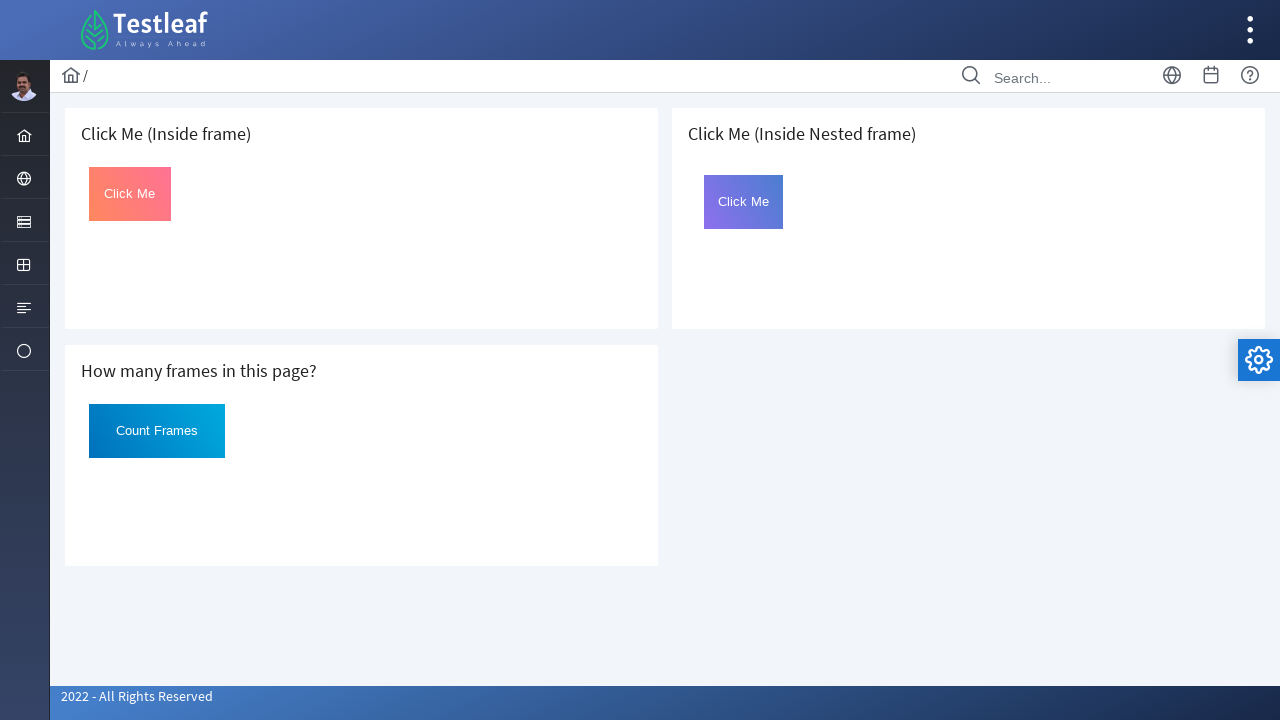

Located the third iframe (index 2)
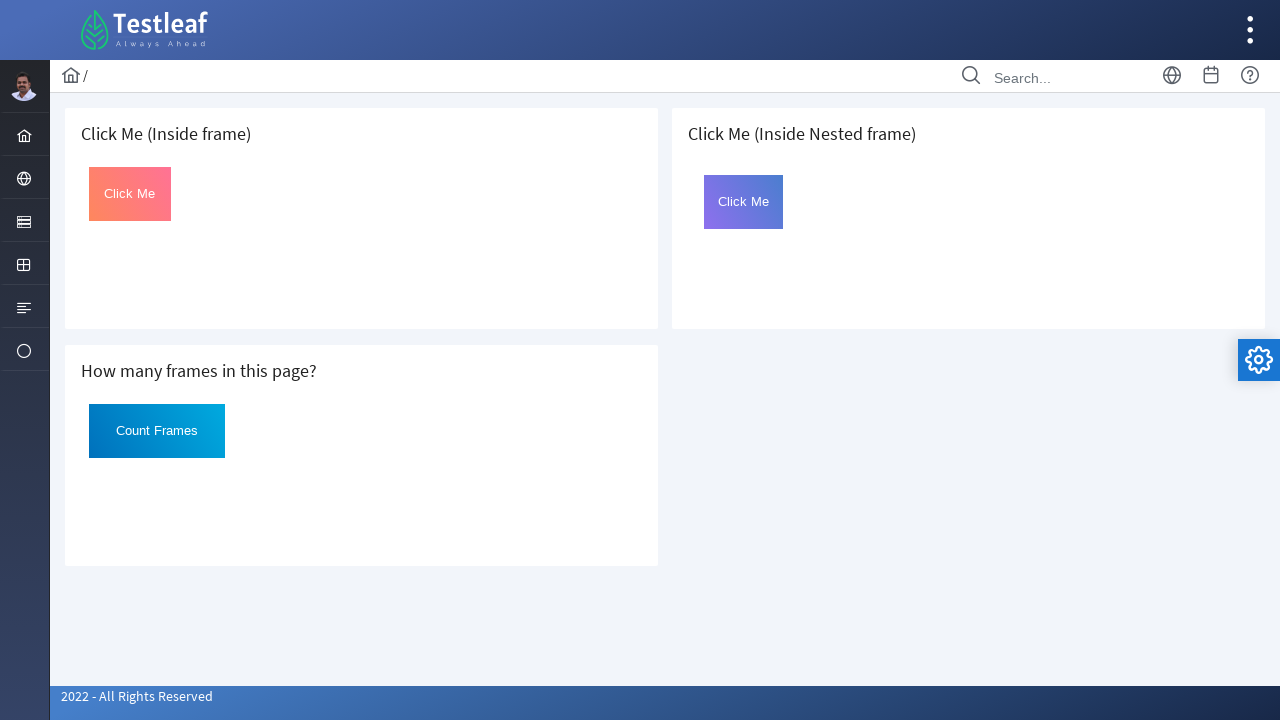

Located nested frame 'frame2' inside the third iframe
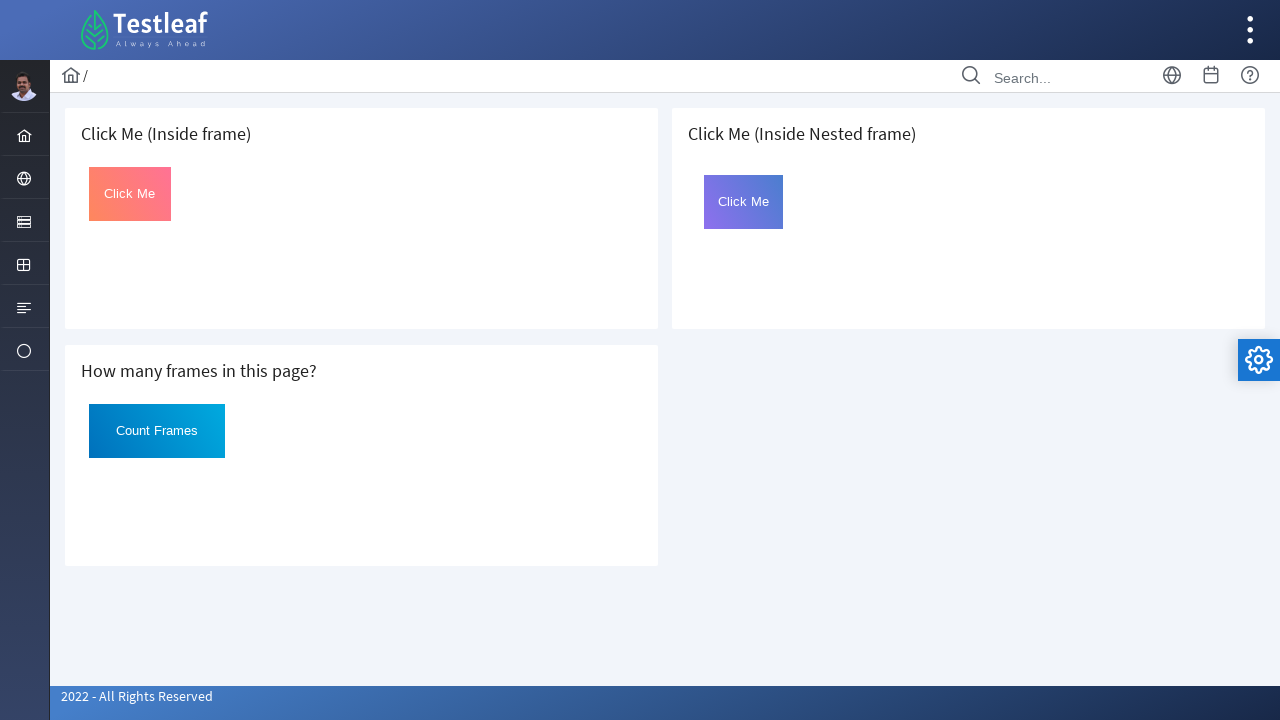

Clicked 'Click Me' button inside the nested frame at (744, 202) on iframe >> nth=2 >> internal:control=enter-frame >> iframe[name='frame2'] >> inte
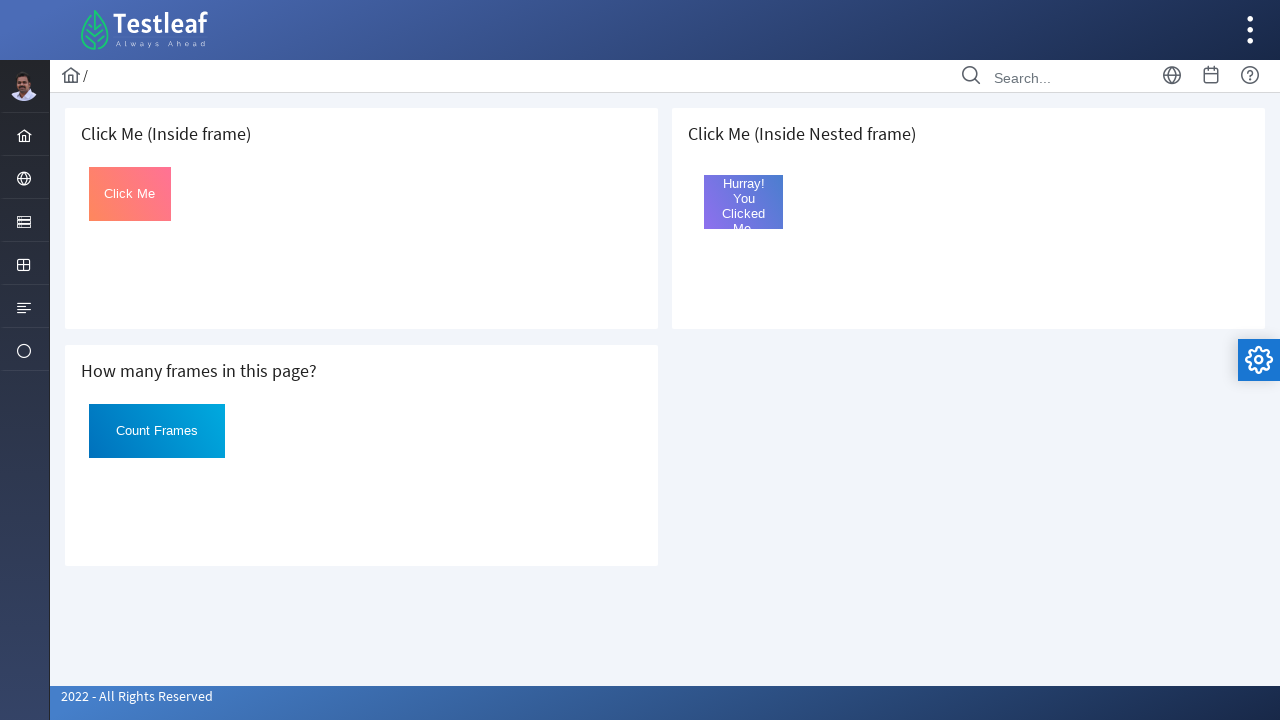

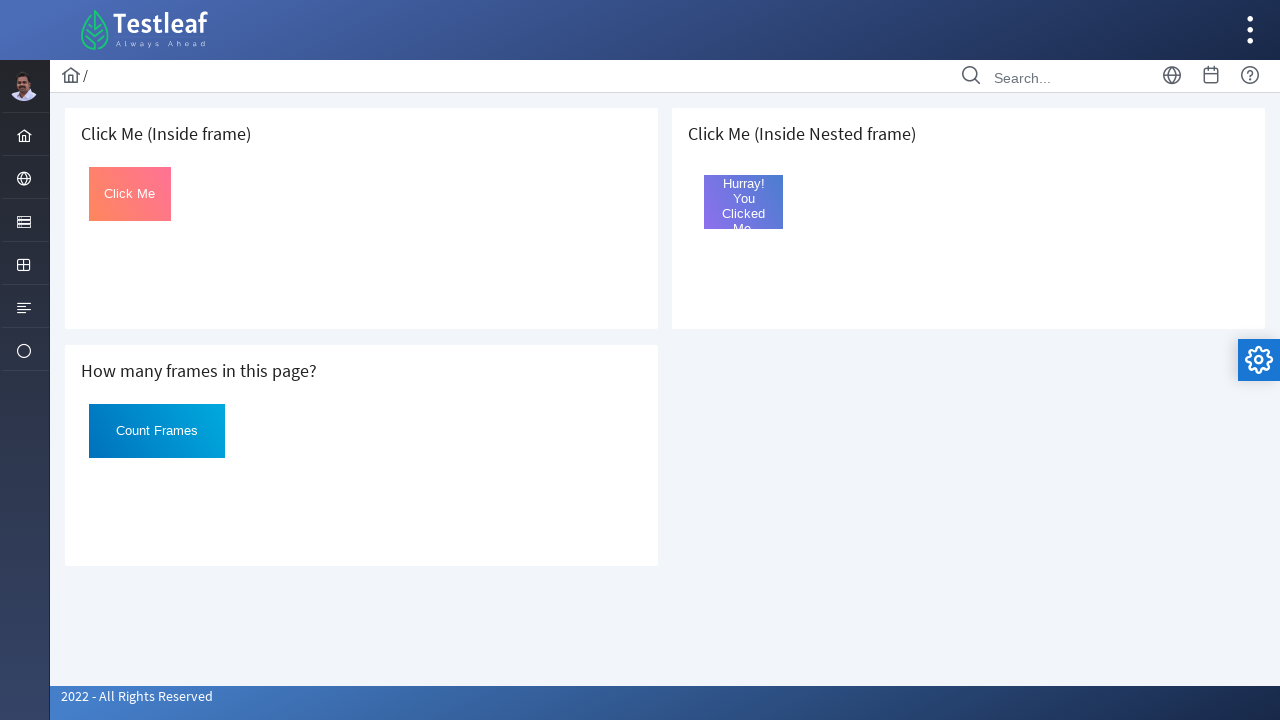